Tests an e-commerce grocery shopping flow by adding specific vegetables (Cucumber, Broccoli, Beetroot) to cart, proceeding to checkout, and applying a promo code to verify the discount is applied.

Starting URL: https://rahulshettyacademy.com/seleniumPractise/

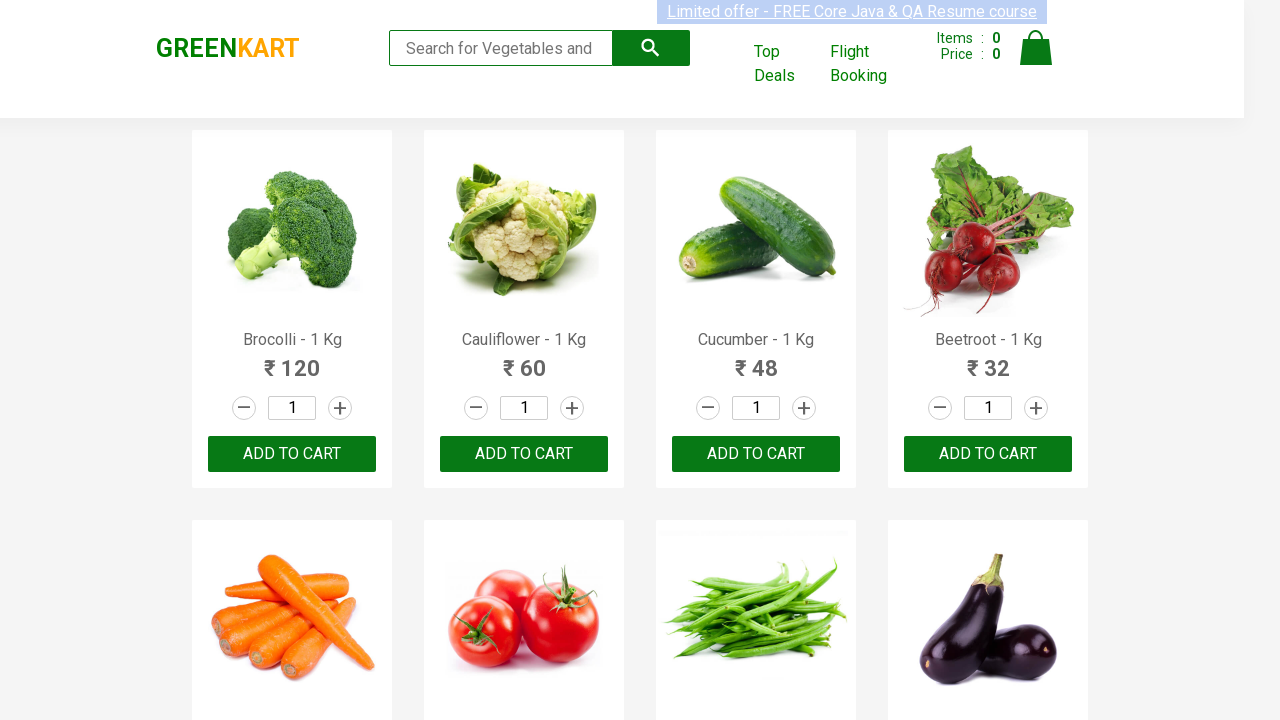

Waited for product list to load
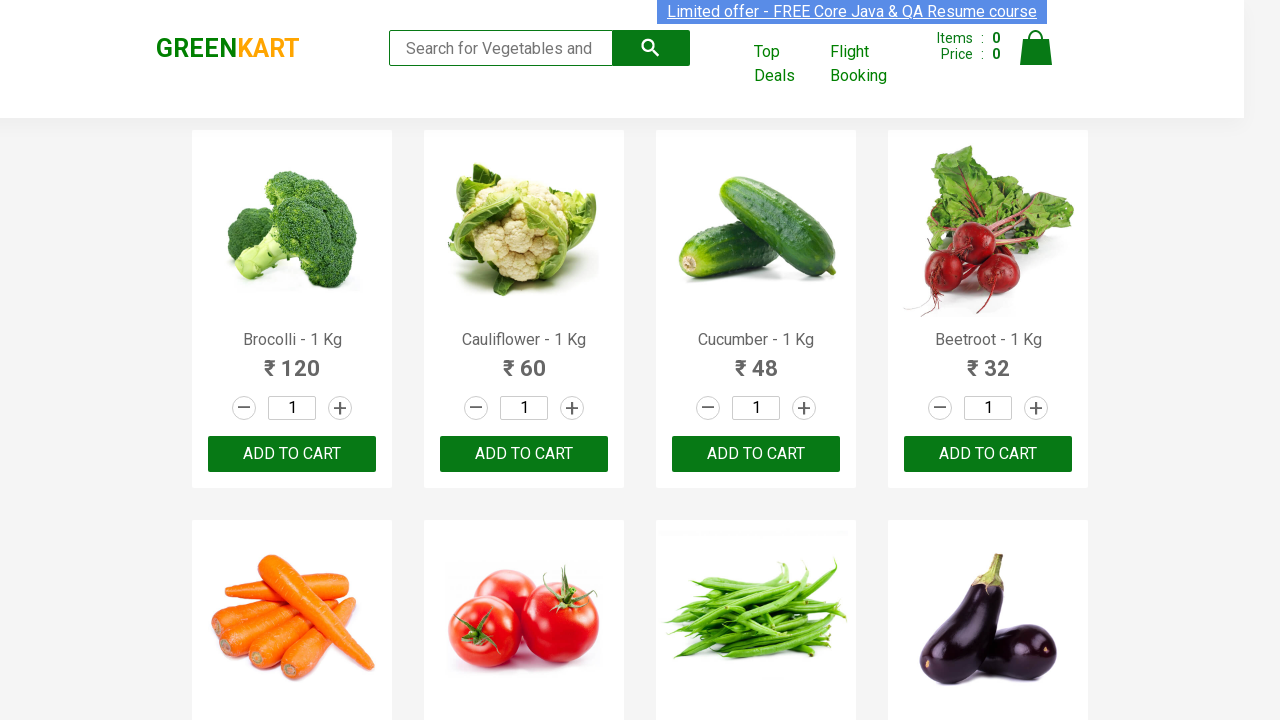

Retrieved all product name elements
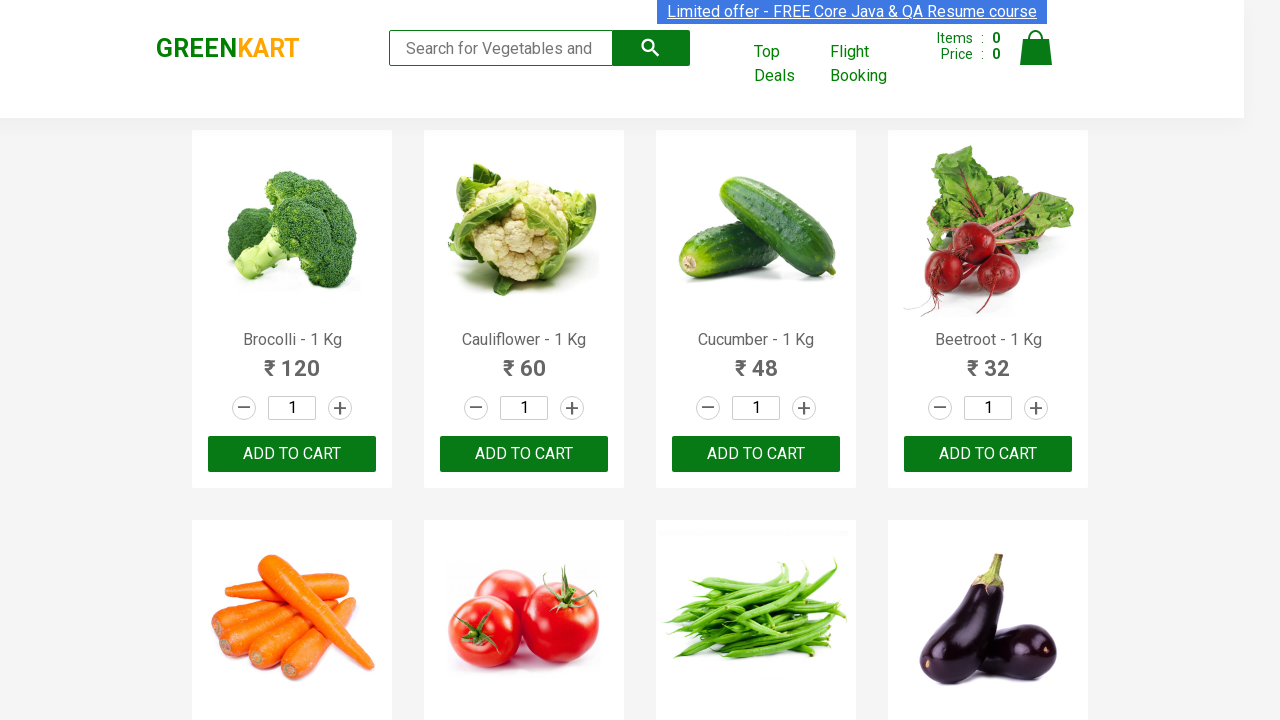

Retrieved all add to cart buttons
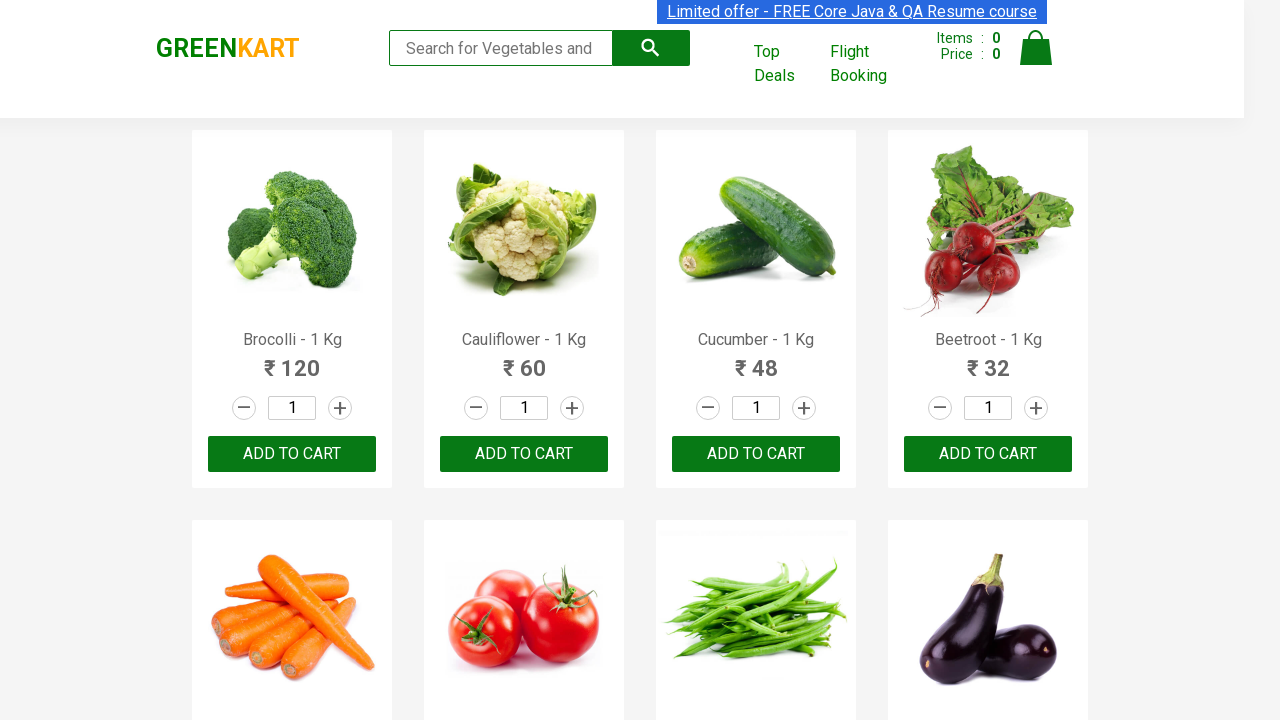

Added Brocolli to cart at (292, 454) on xpath=//div[@class='product-action']/button >> nth=0
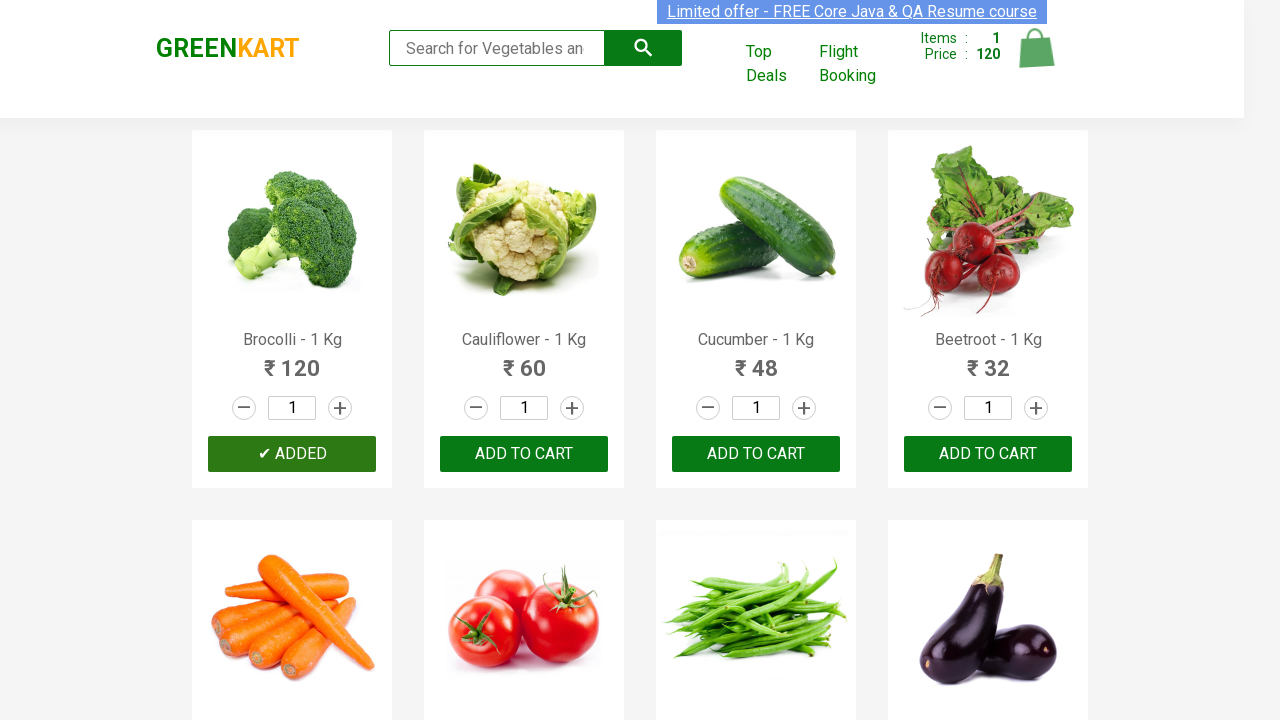

Added Cucumber to cart at (756, 454) on xpath=//div[@class='product-action']/button >> nth=2
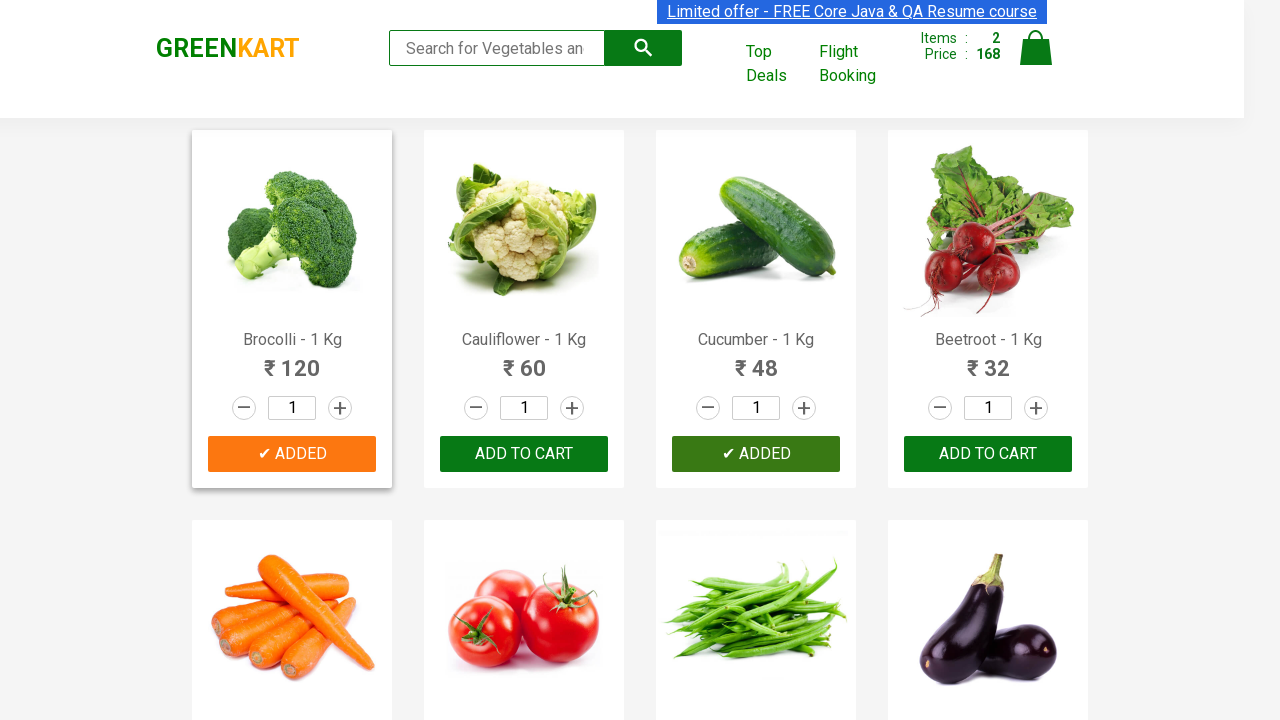

Added Beetroot to cart at (988, 454) on xpath=//div[@class='product-action']/button >> nth=3
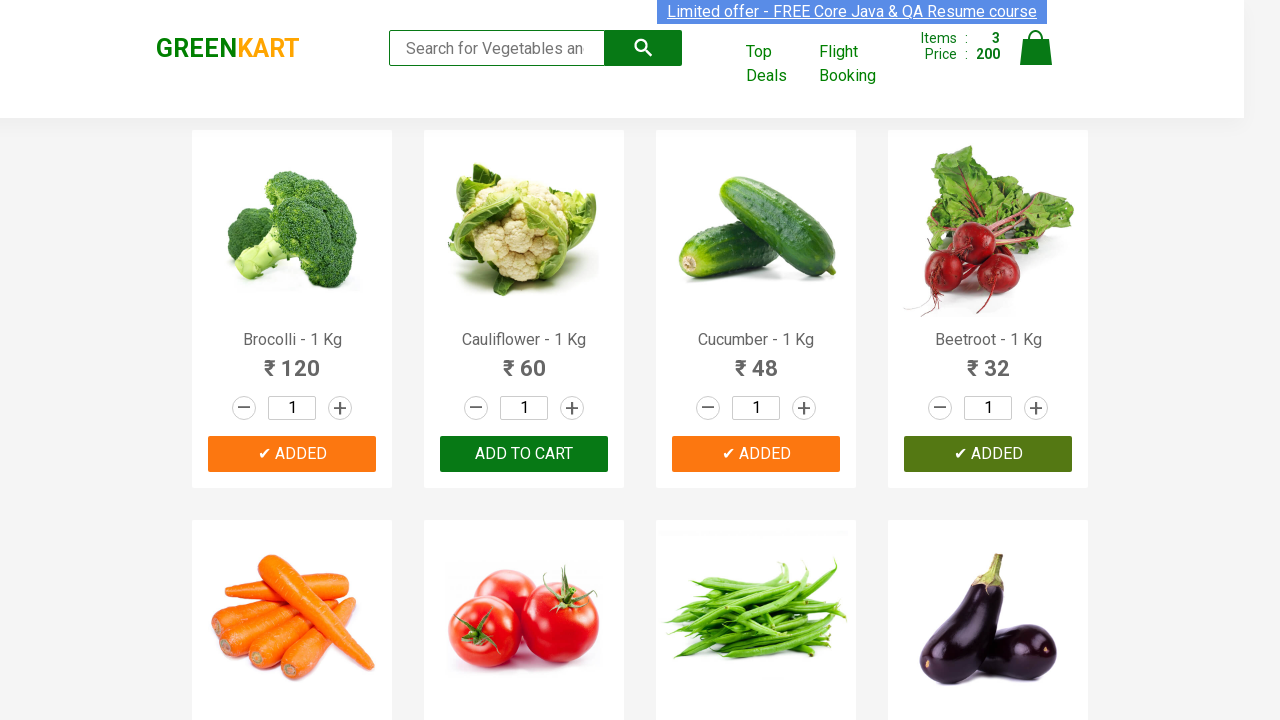

Clicked cart icon to view cart at (1036, 48) on img[alt='Cart']
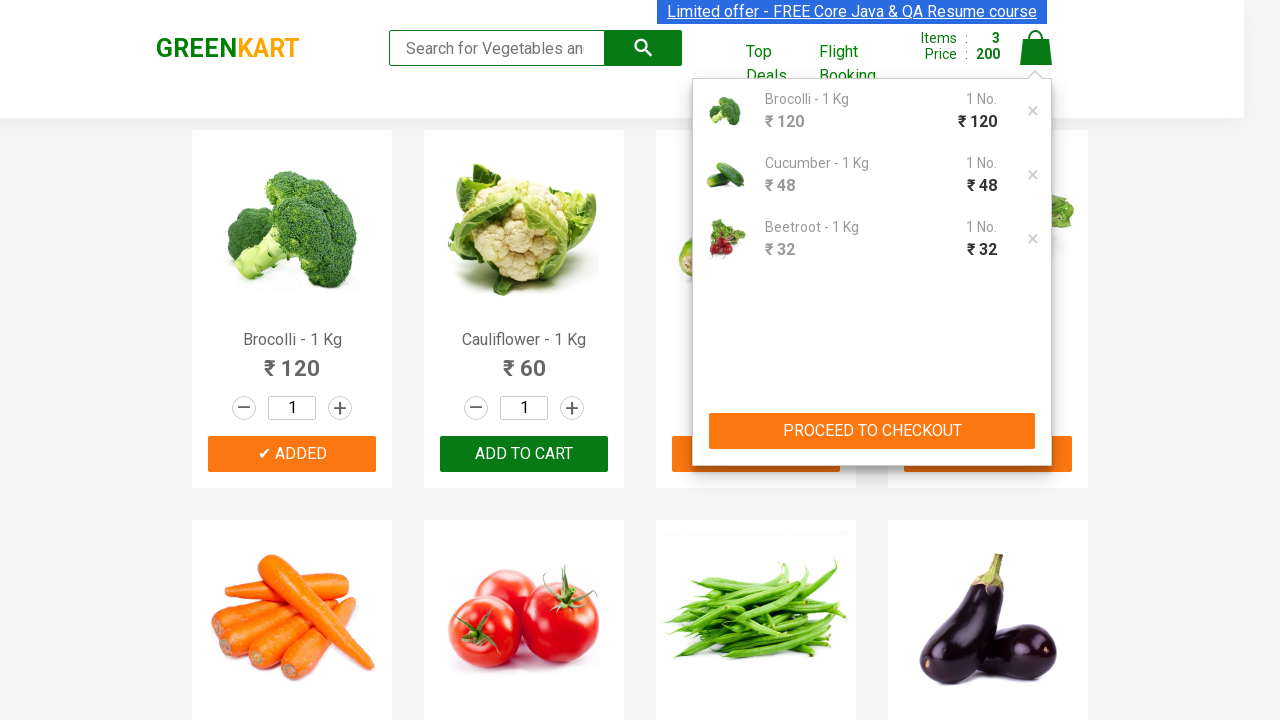

Clicked proceed to checkout button at (872, 431) on xpath=//button[contains(text(),'PROCEED TO CHECKOUT')]
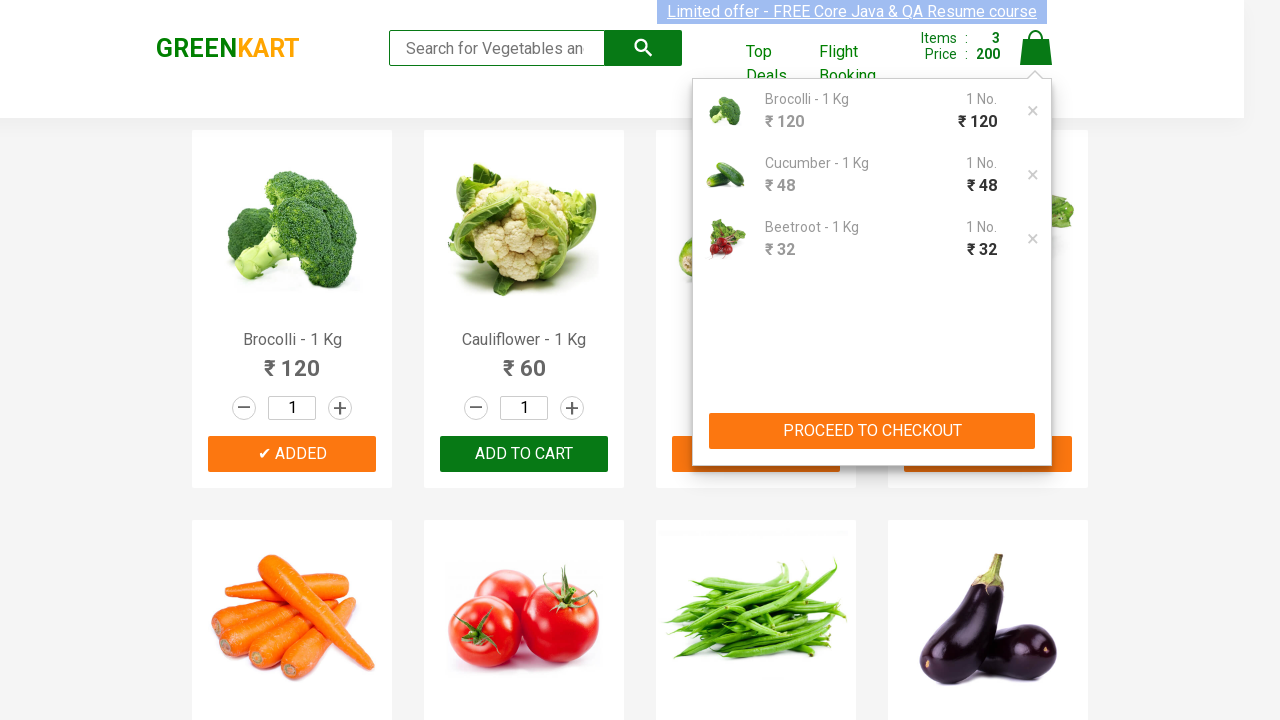

Waited for promo code input field to load
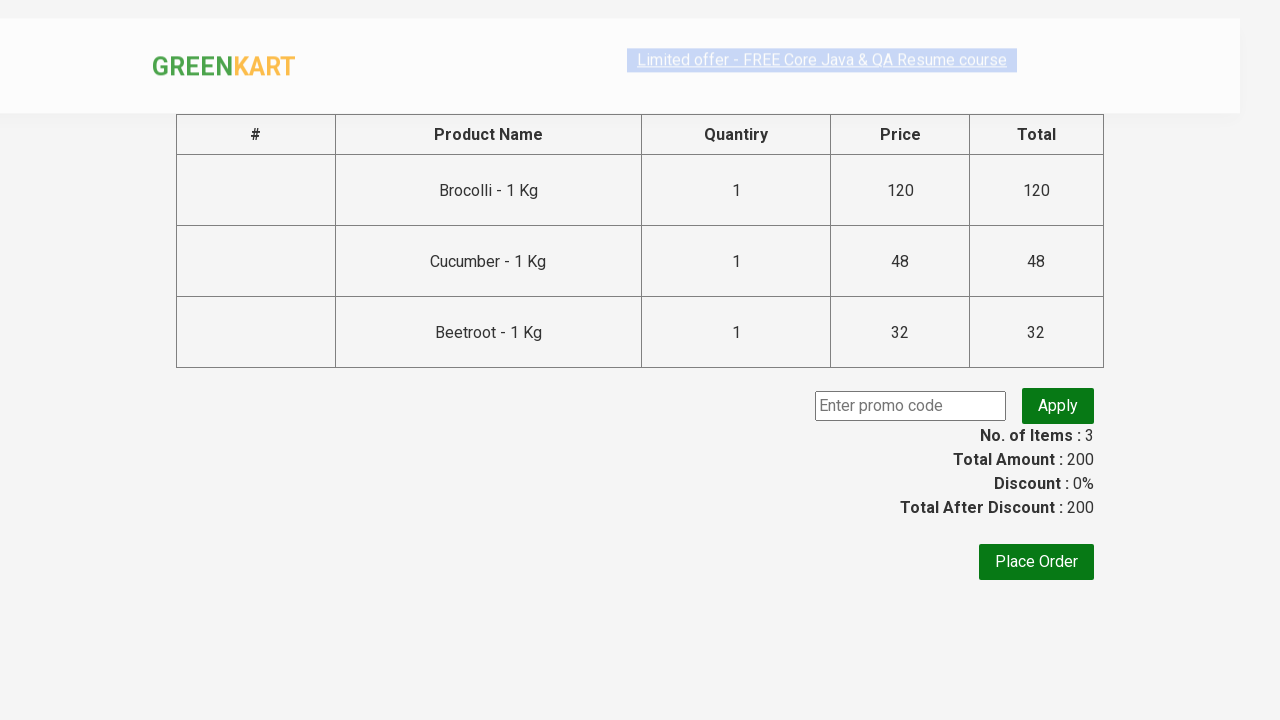

Entered promo code 'rahulshettyacademy' on input.promoCode
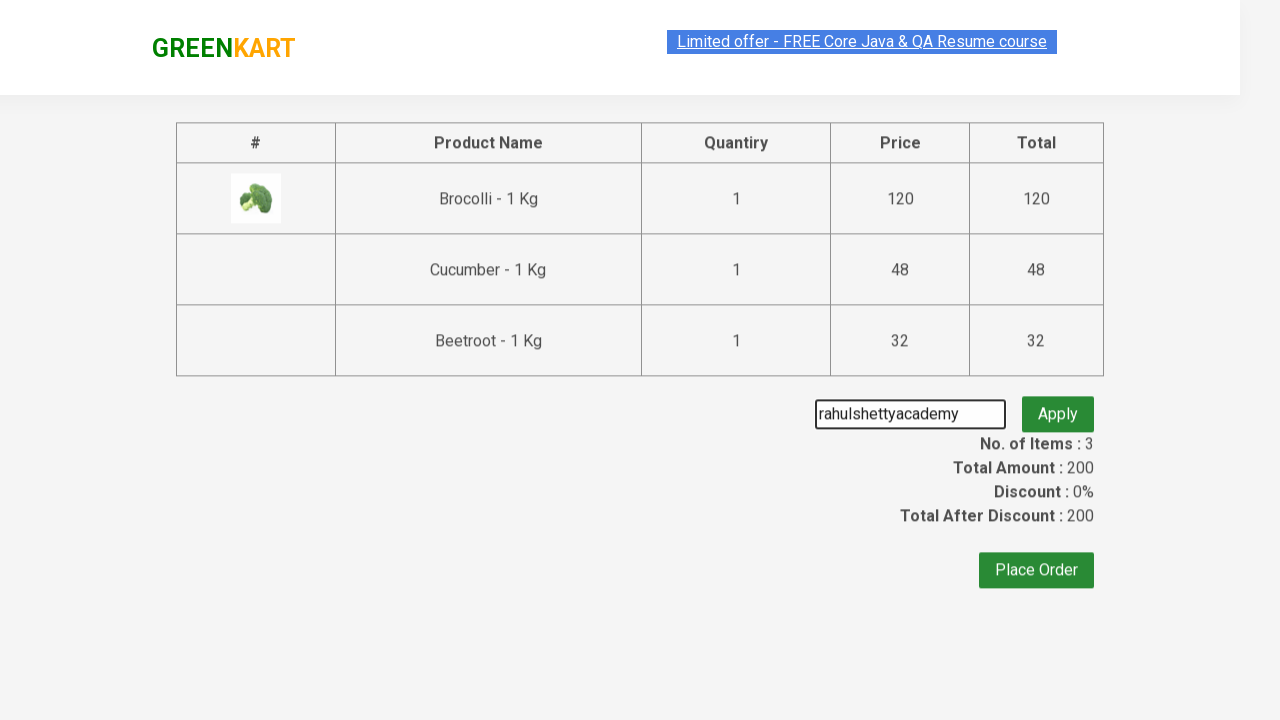

Clicked apply promo button at (1058, 406) on button.promoBtn
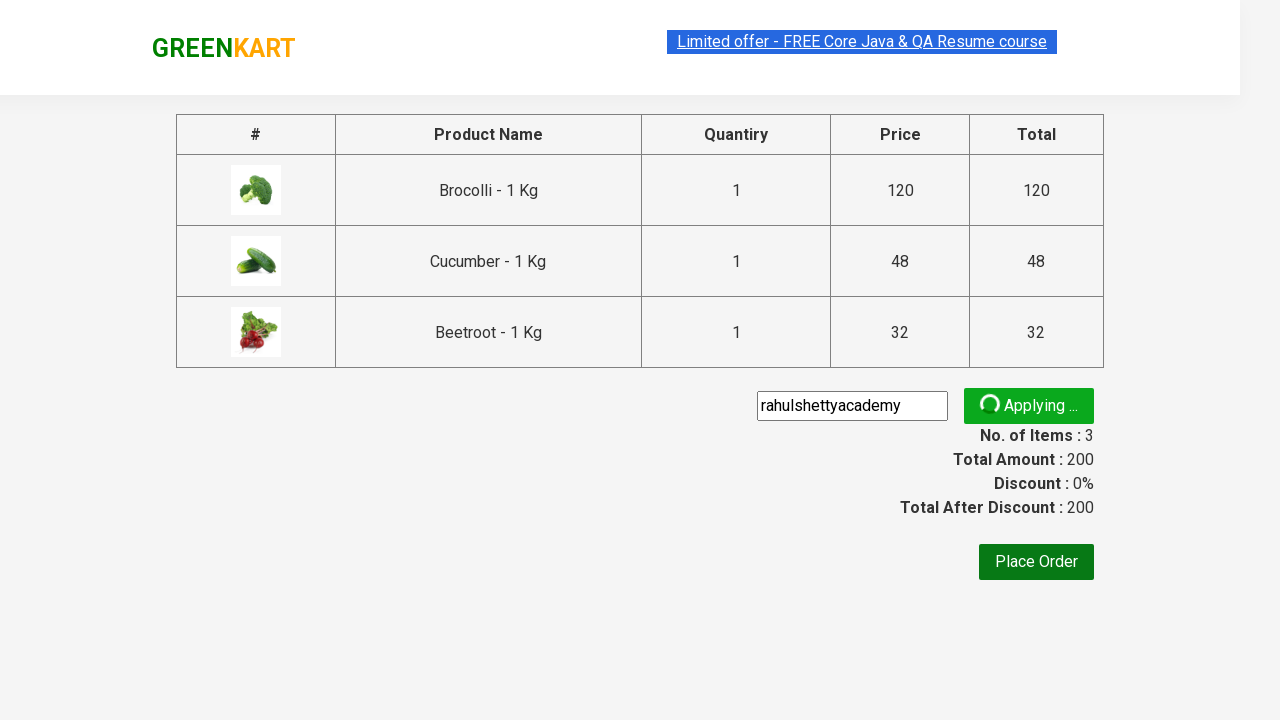

Promo code successfully applied and discount confirmed
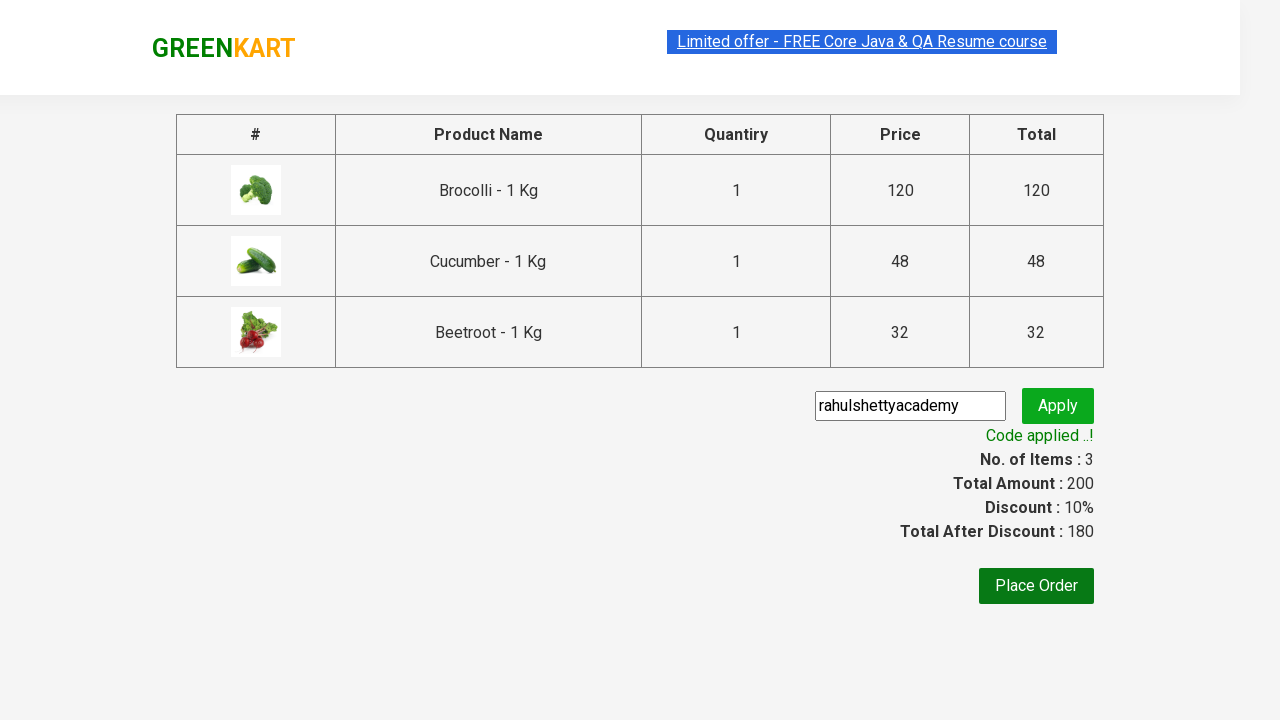

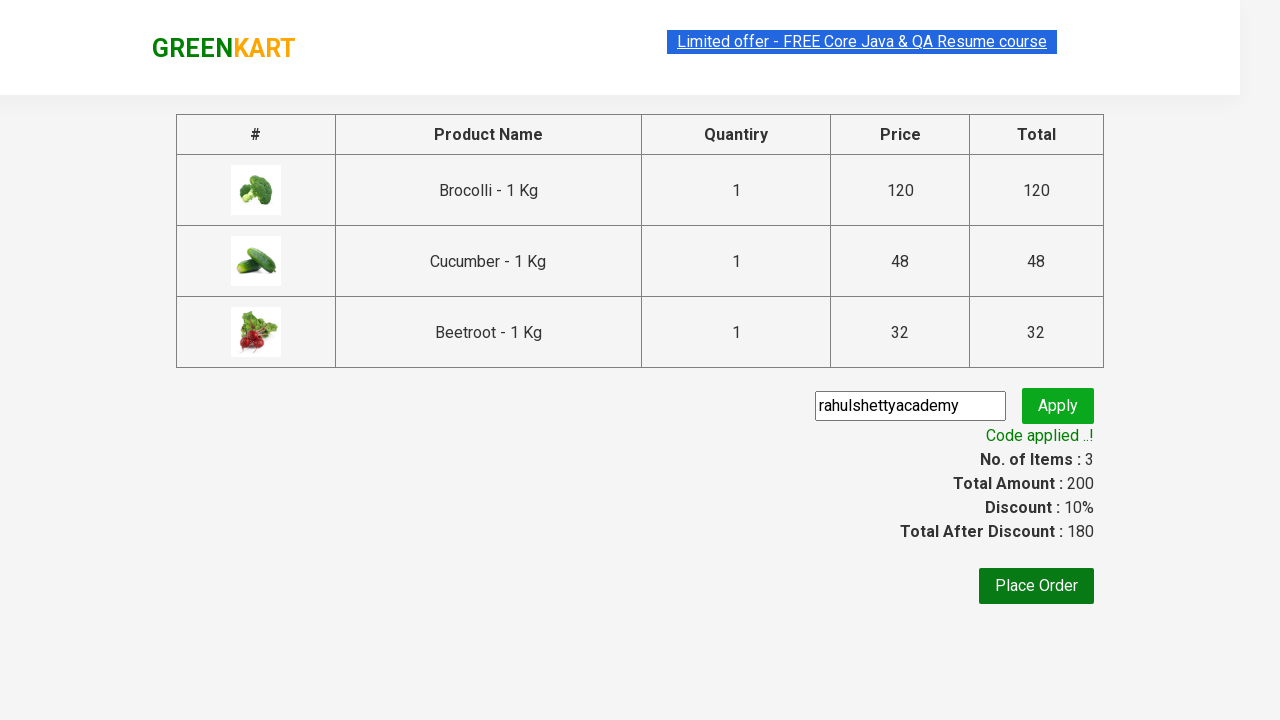